Tests a JavaScript prompt dialog by clicking the prompt button, entering text, and accepting it

Starting URL: https://the-internet.herokuapp.com/javascript_alerts

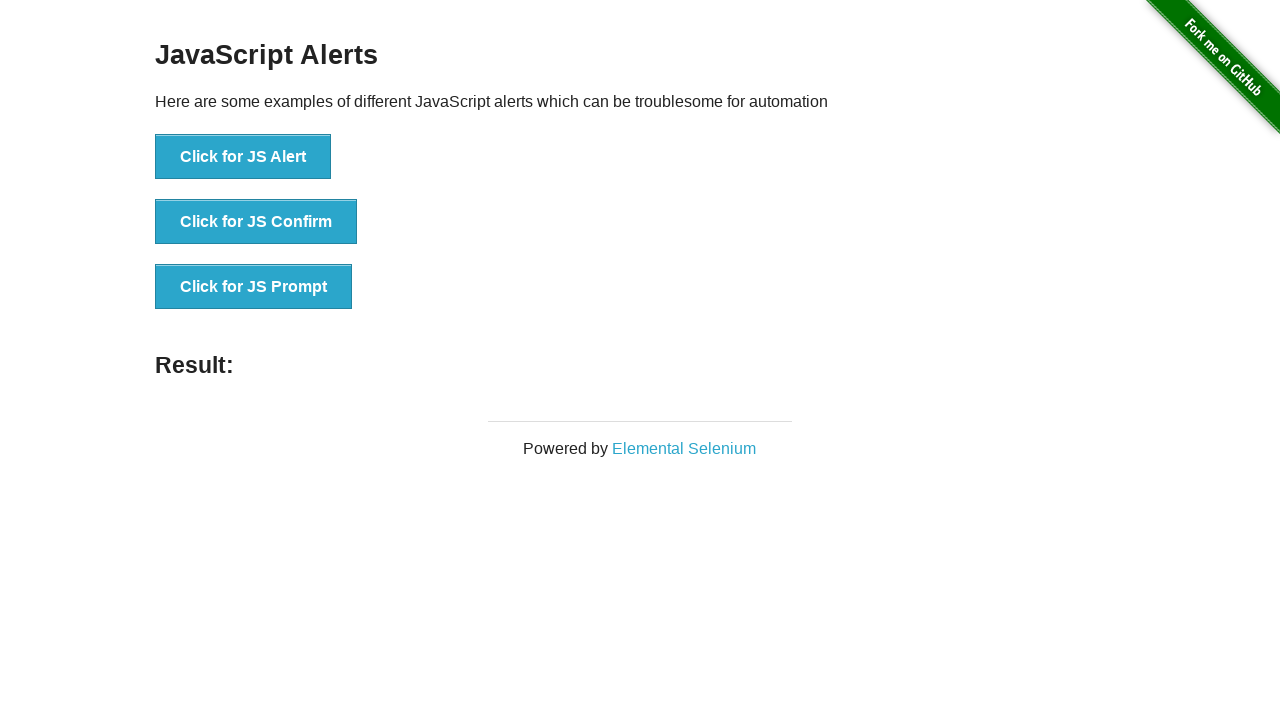

Set up dialog handler to accept prompt with text 'Salut!'
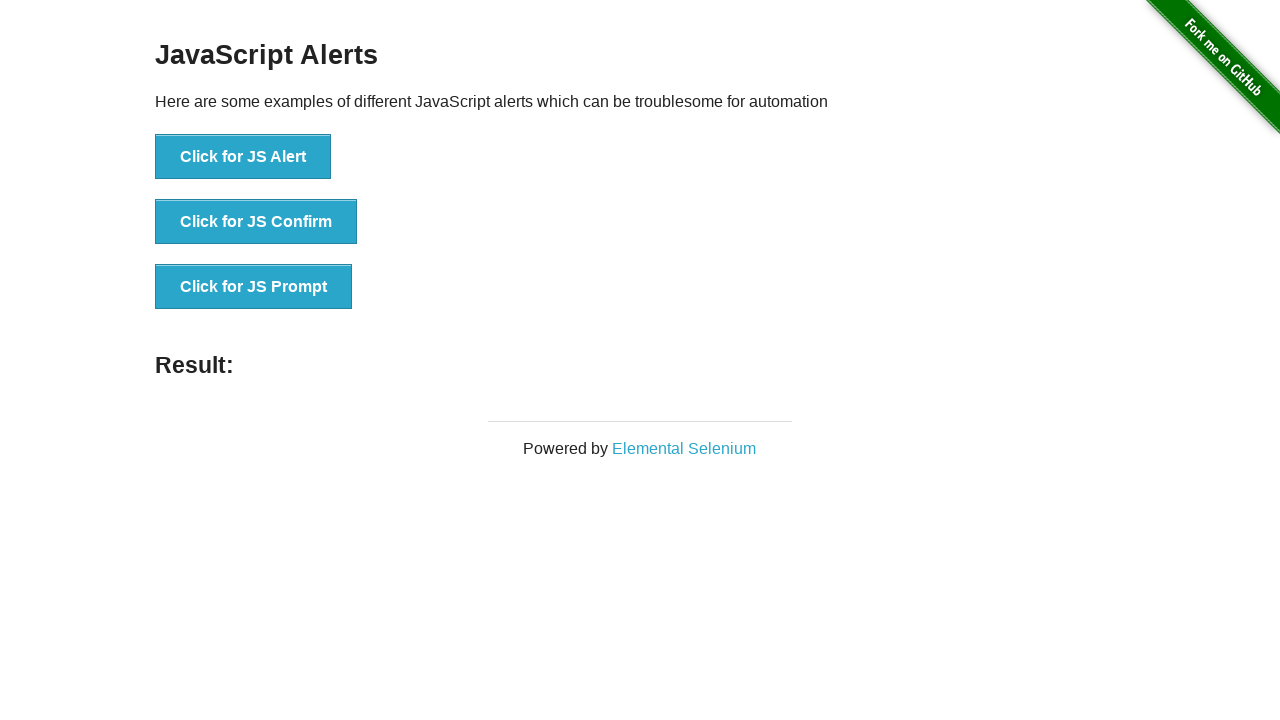

Clicked the prompt button at (254, 287) on xpath=//ul/li[3]/button
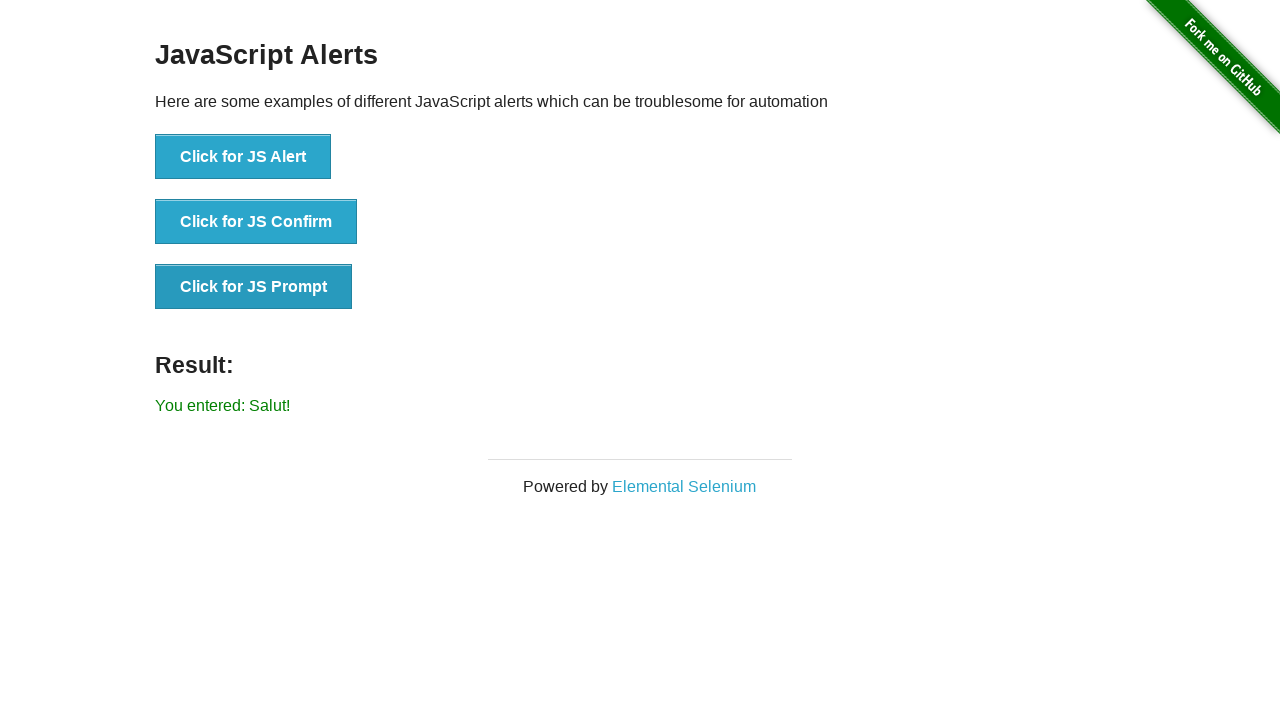

Prompt dialog accepted and result element appeared
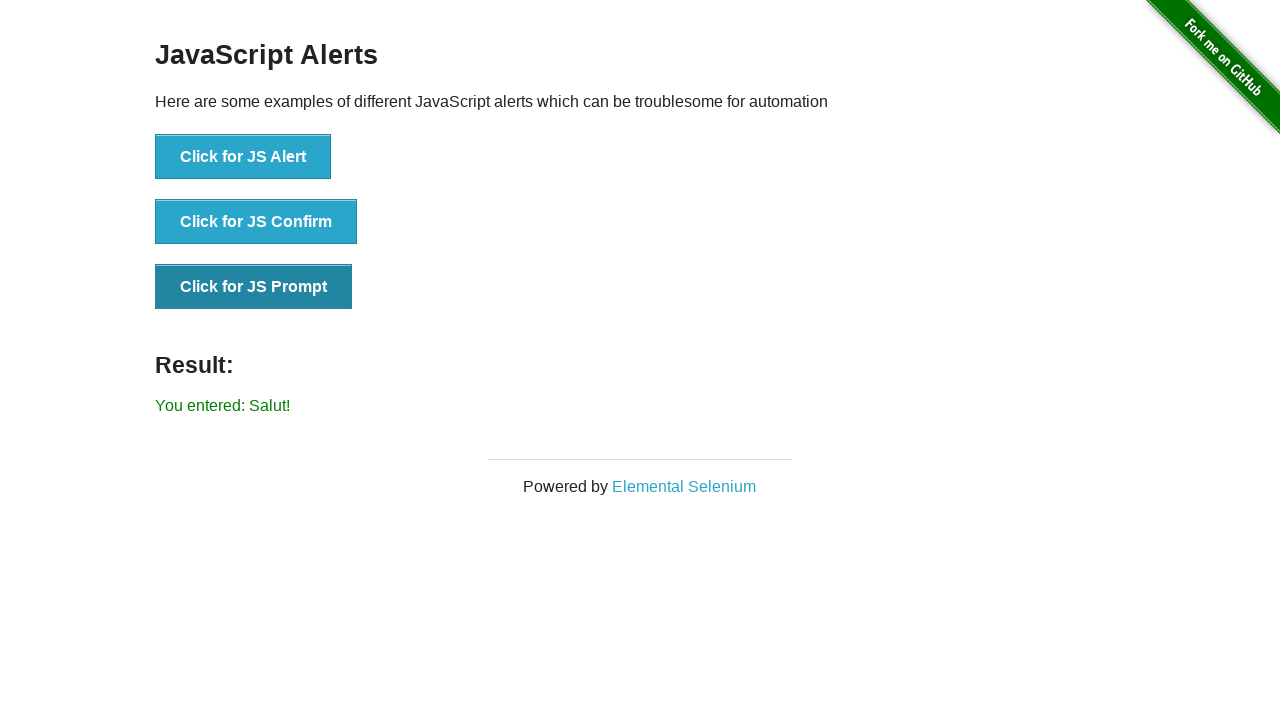

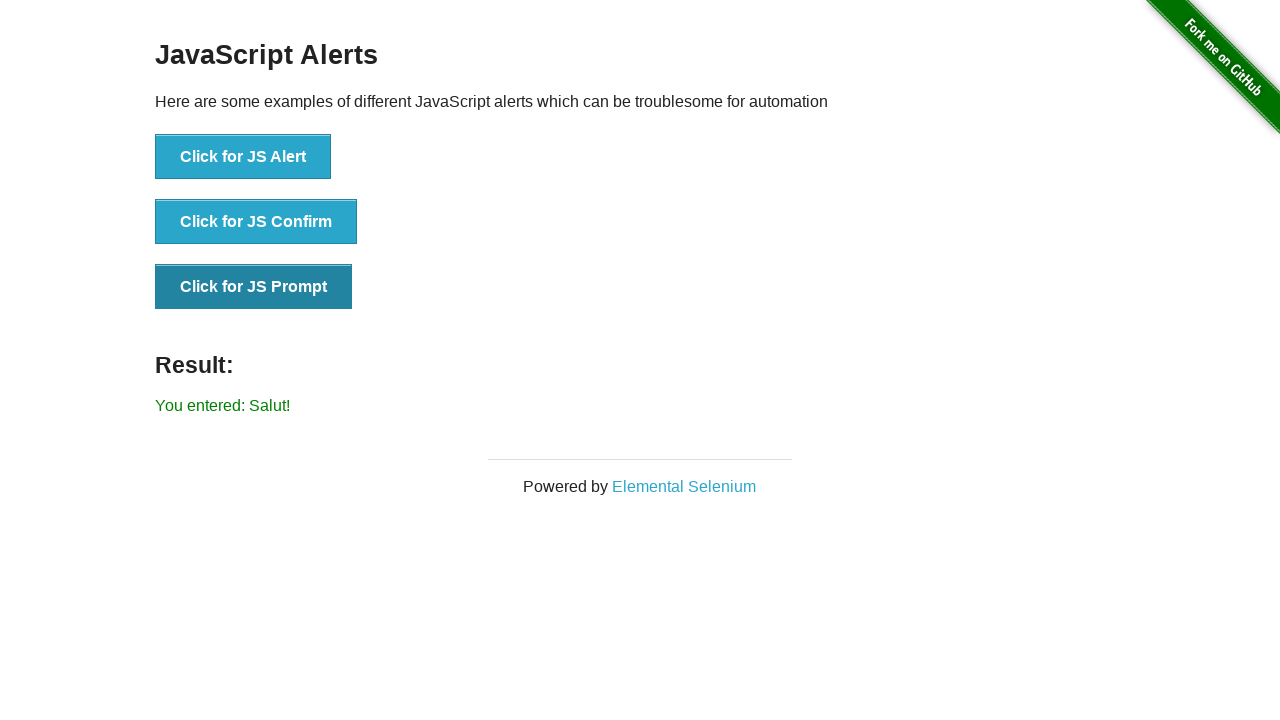